Tests the InspiroBot website by clicking the generate button and waiting for an inspirational quote image to appear

Starting URL: https://www.inspirobot.me

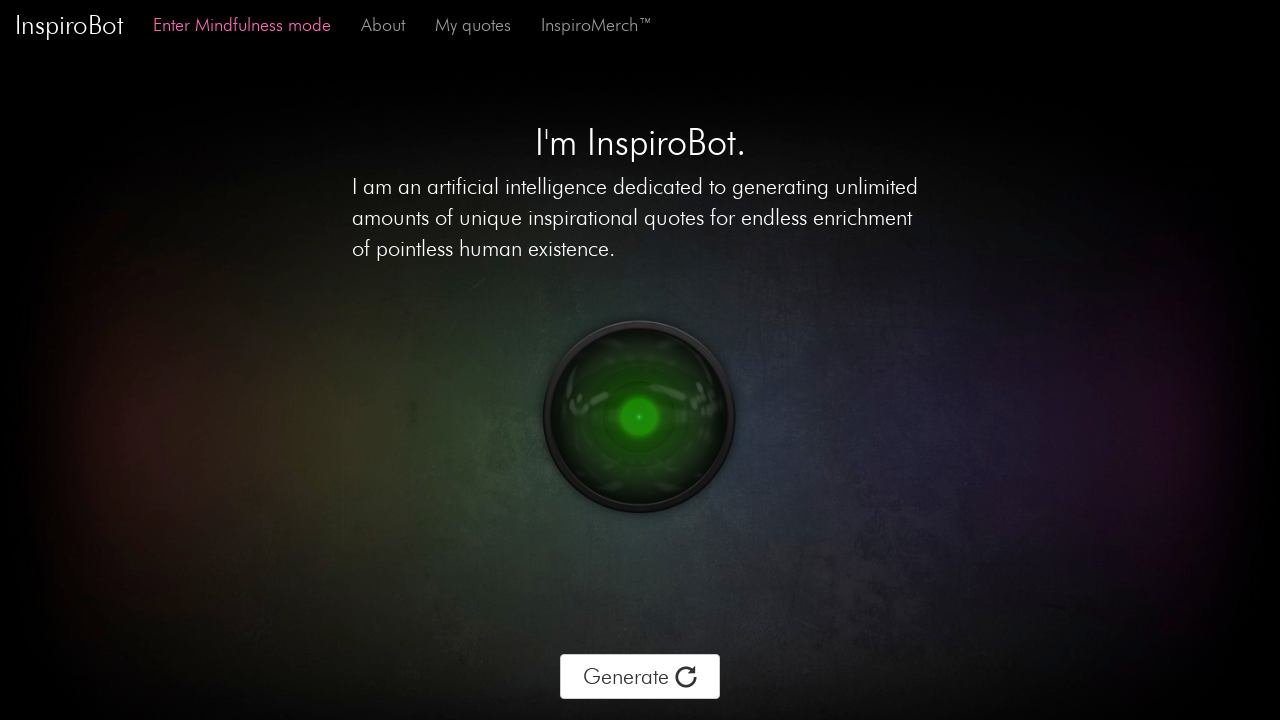

Generate button is visible and ready
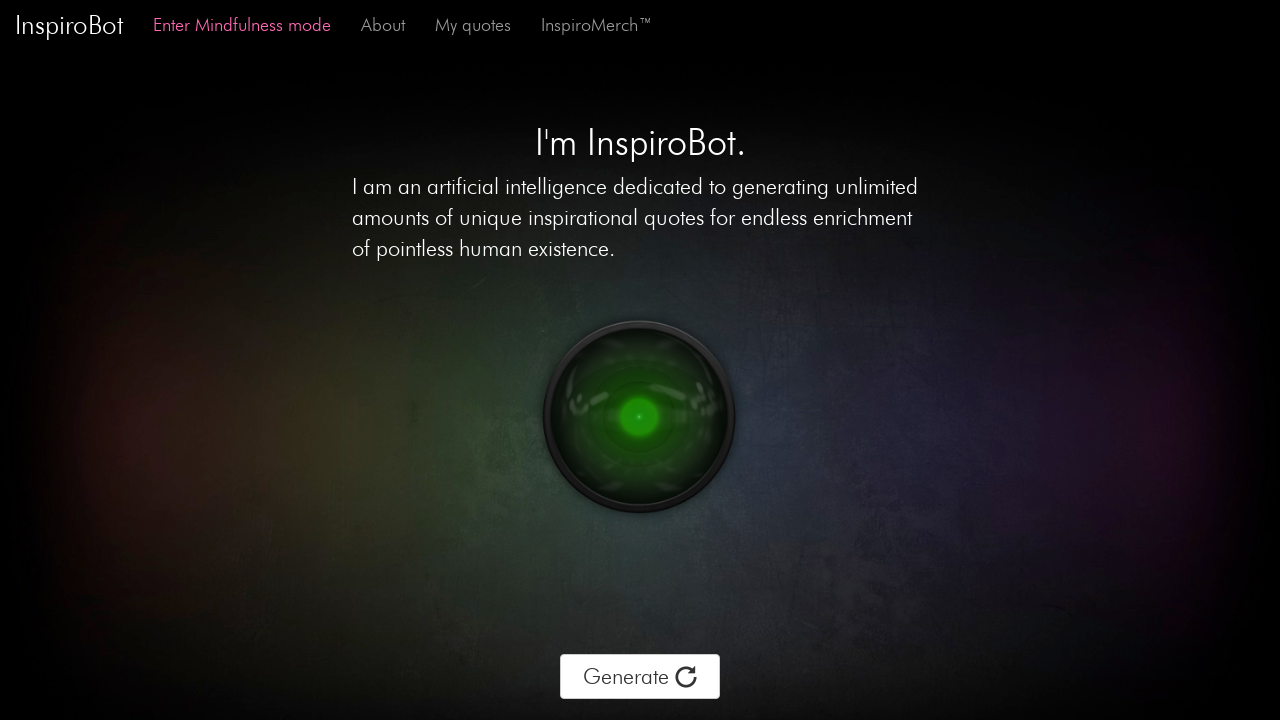

Clicked the generate button to request new inspirational quote image at (640, 677) on xpath=/html/body/div[2]/div[1]/div[1]/div[2]/div
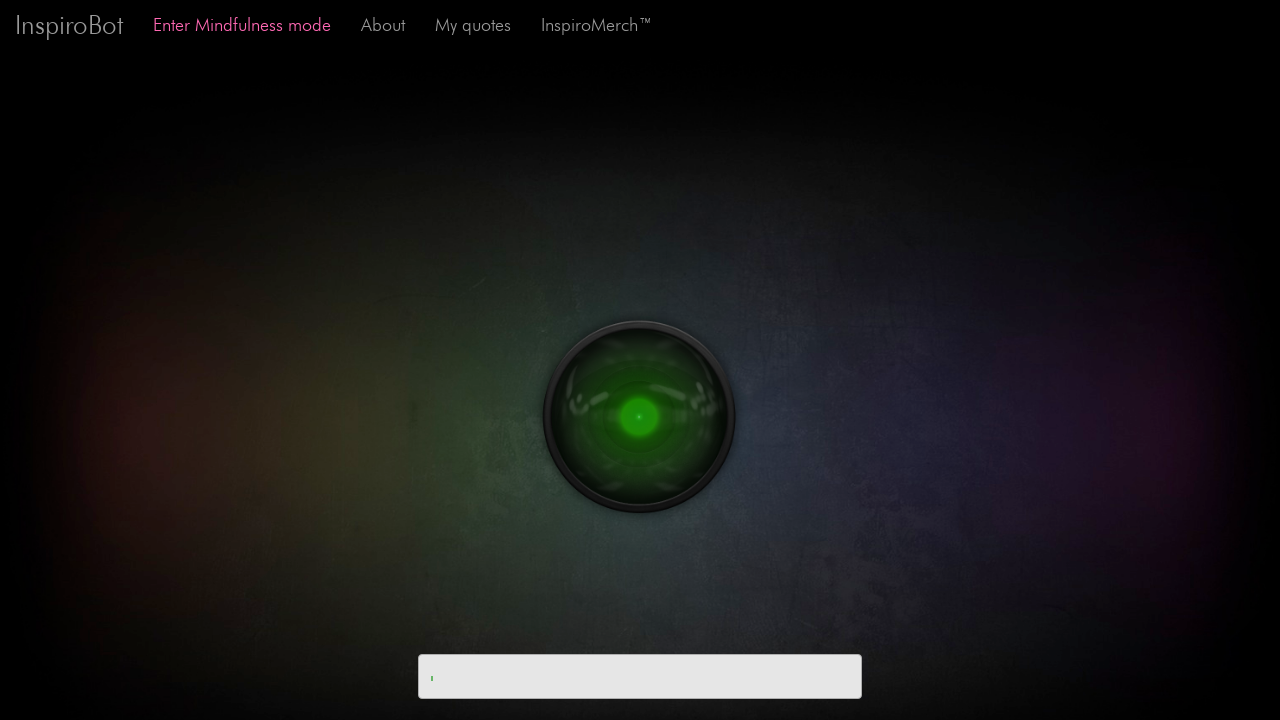

Inspirational quote image appeared after generation
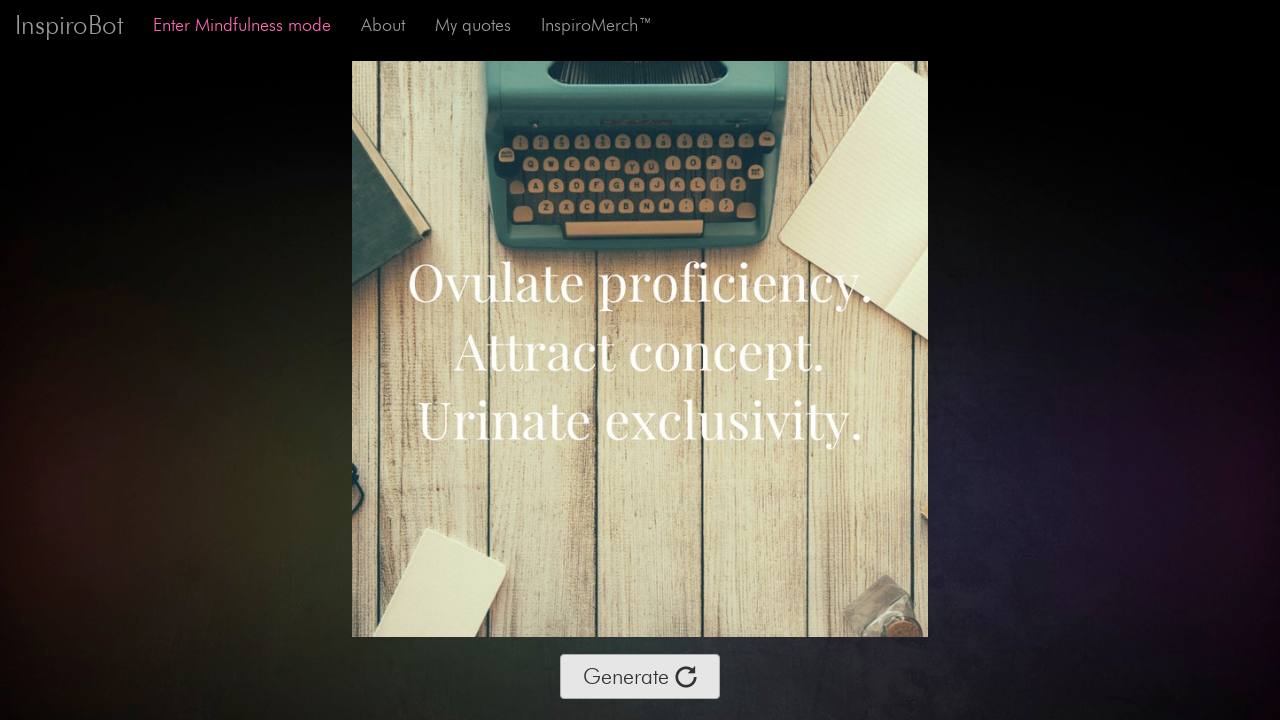

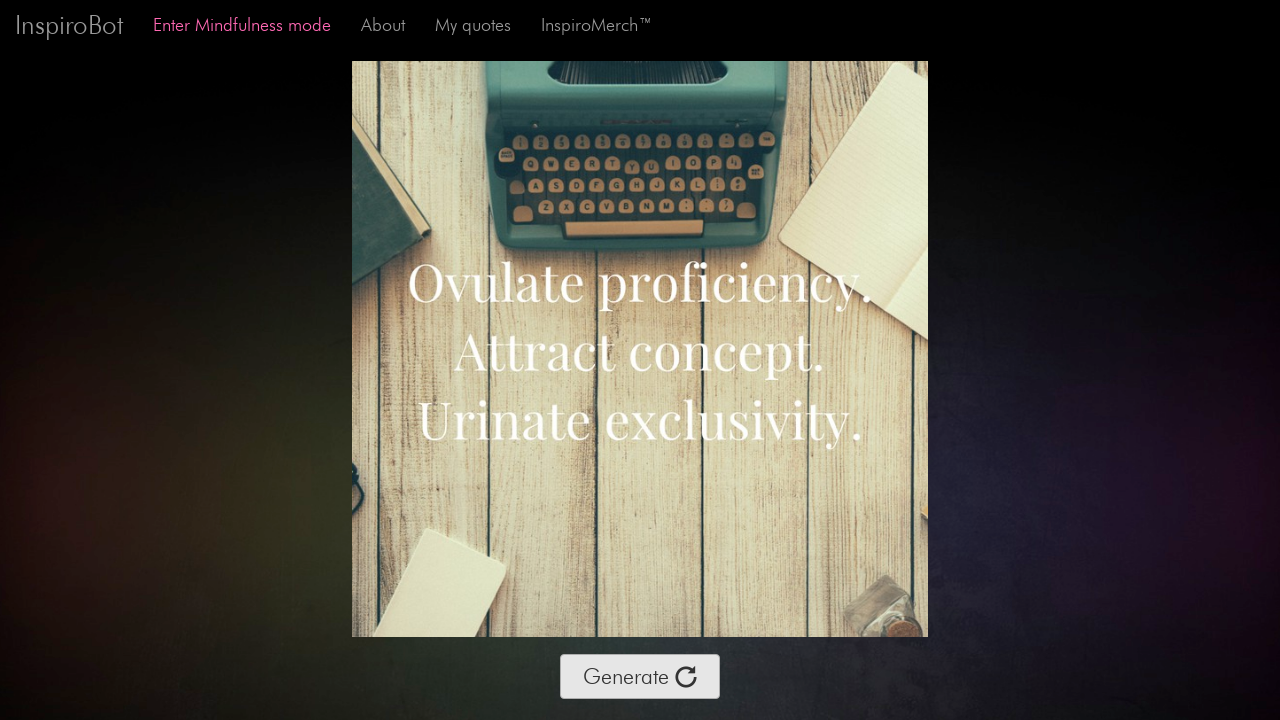